Tests checkbox functionality by checking, verifying value, unchecking, and checking multiple checkboxes

Starting URL: https://rahulshettyacademy.com/AutomationPractice/

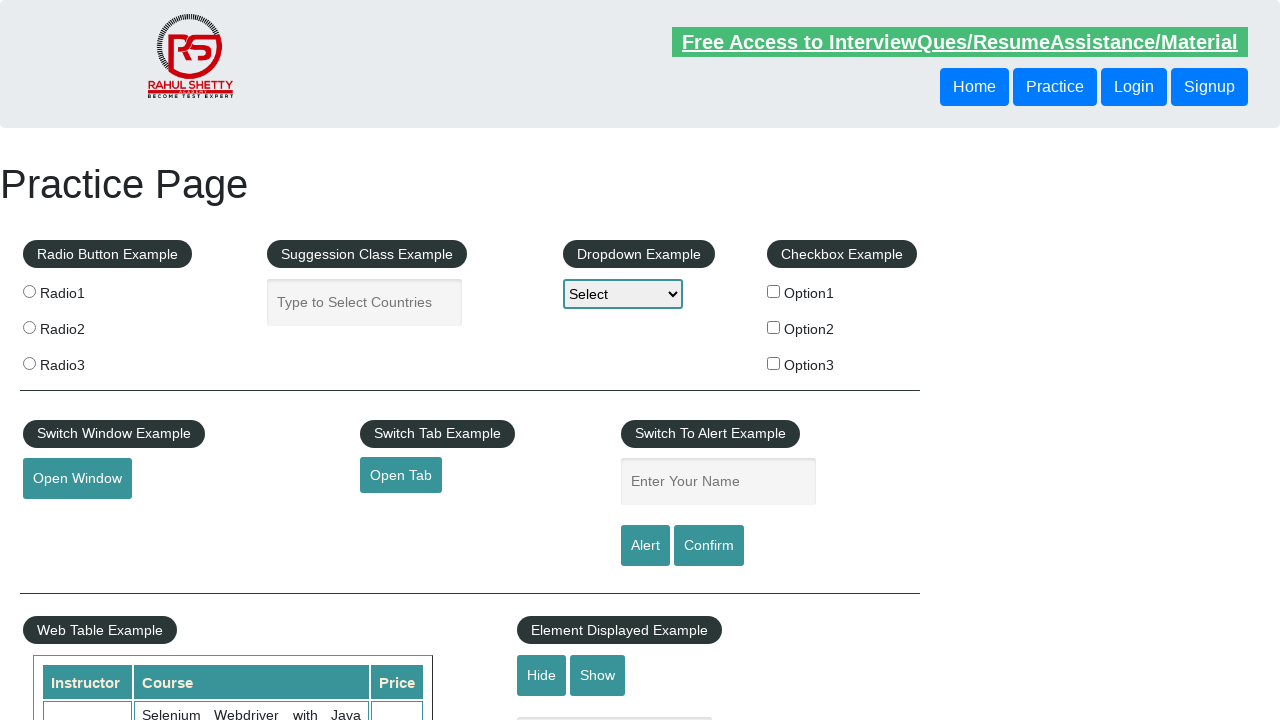

Checked checkbox option1 at (774, 291) on #checkBoxOption1
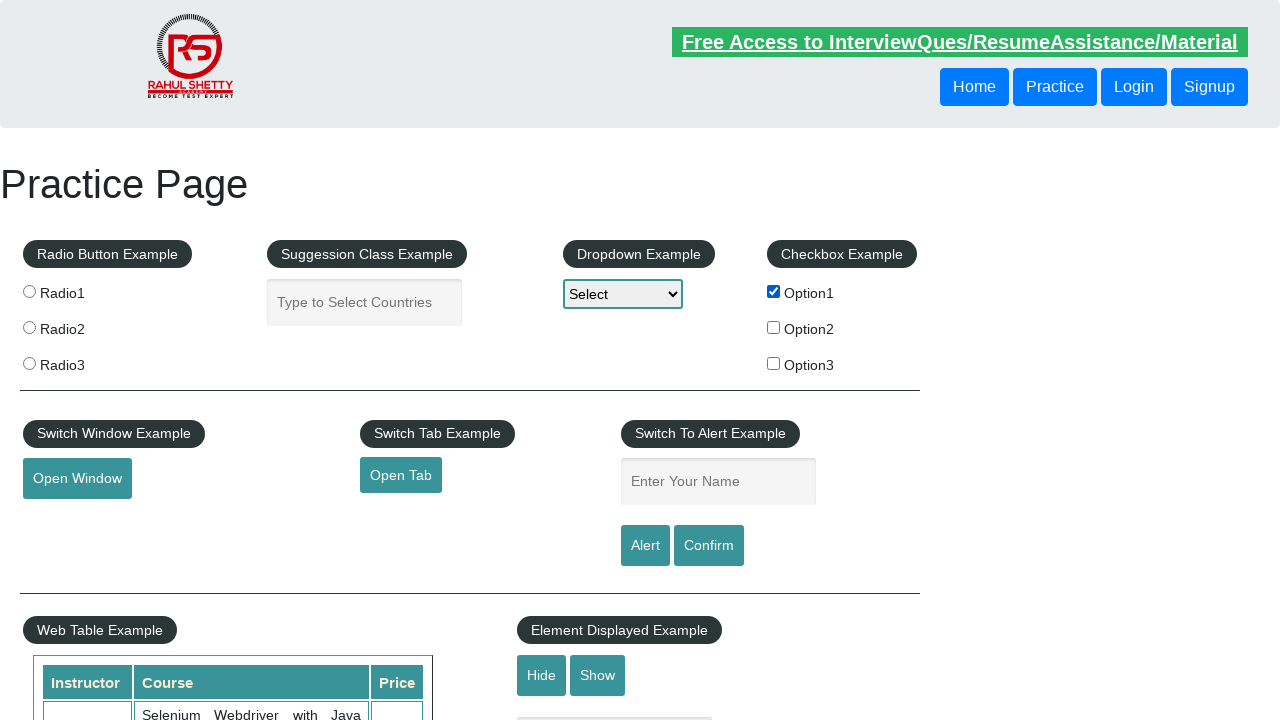

Verified checkbox option1 has correct value 'option1'
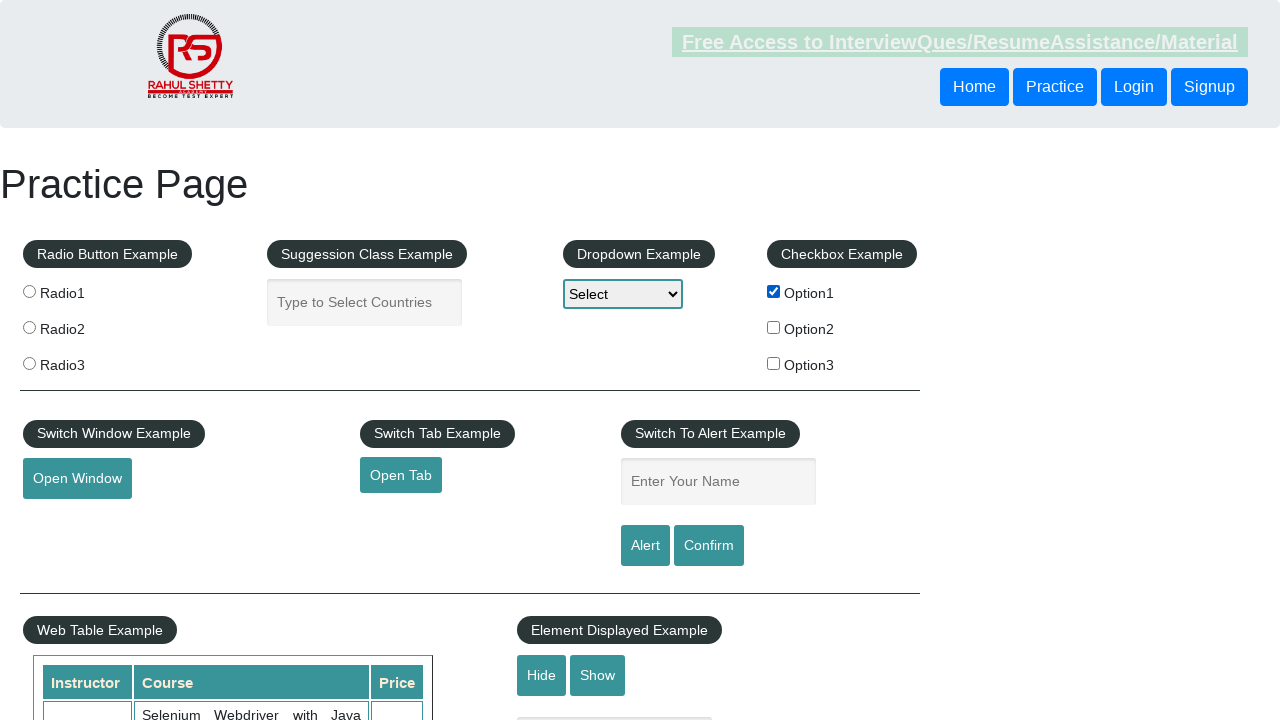

Verified checkbox option1 is checked
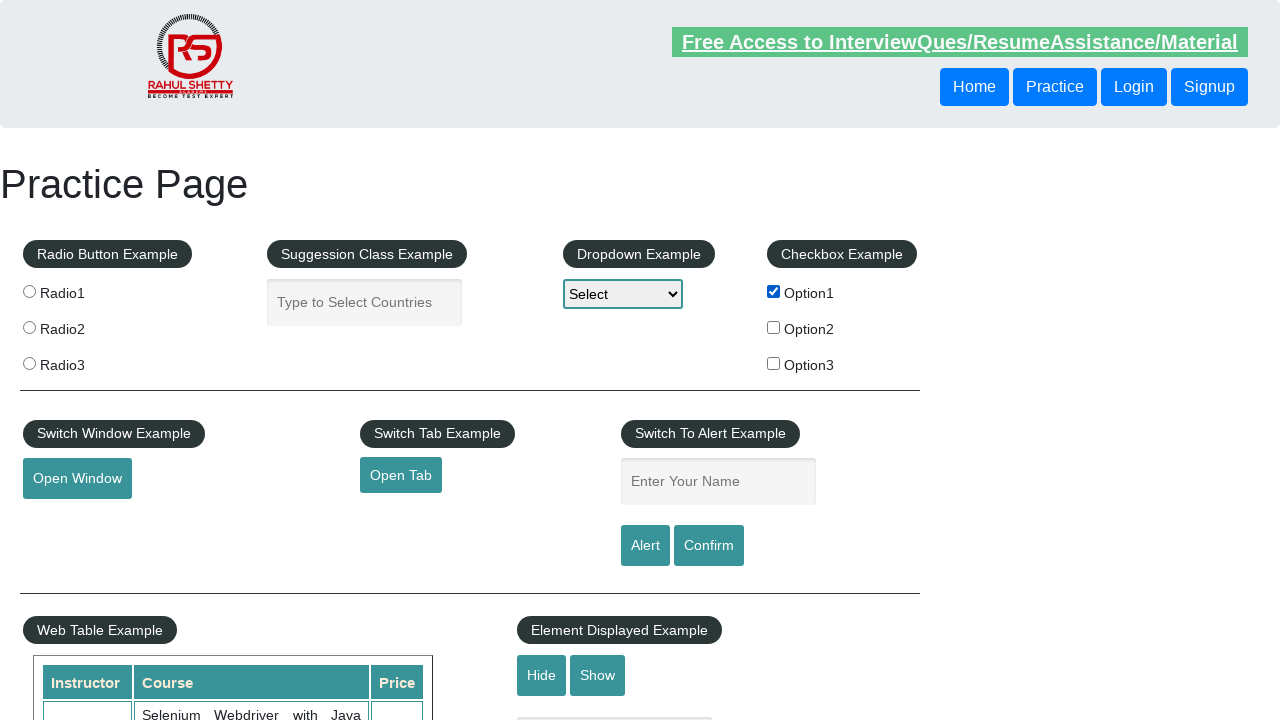

Unchecked checkbox option1 at (774, 291) on #checkBoxOption1
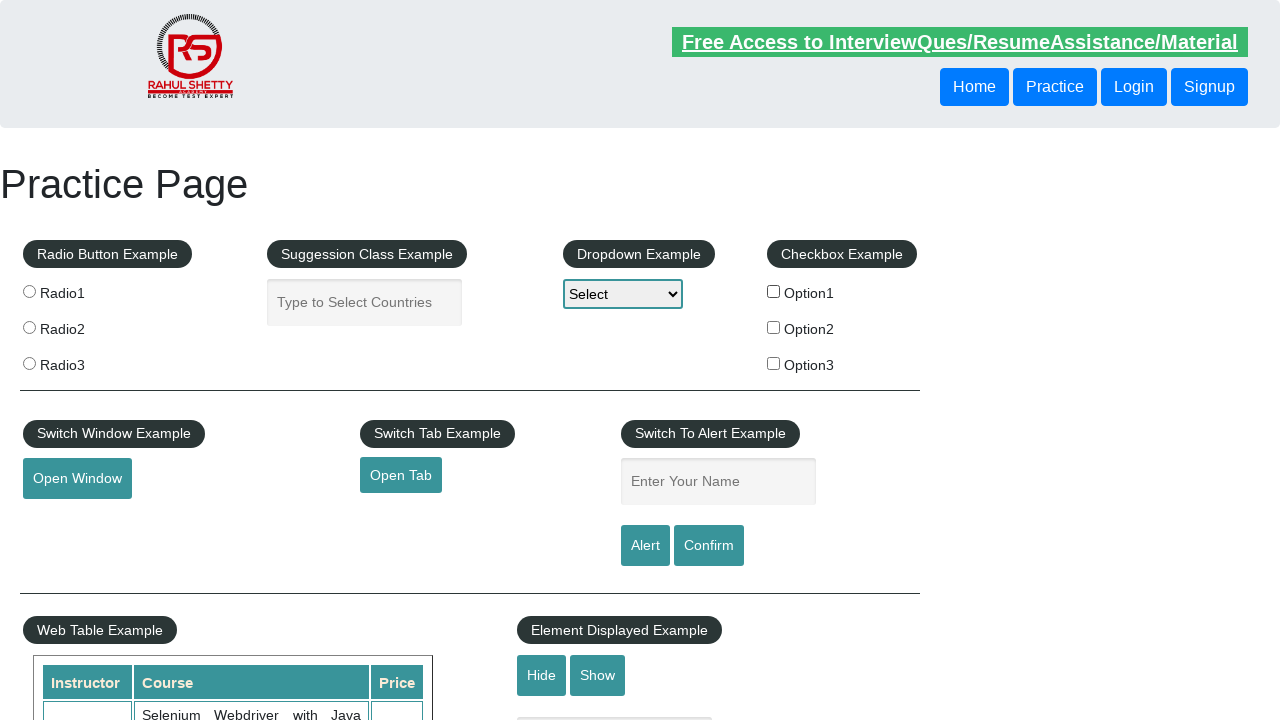

Verified checkbox option1 is unchecked
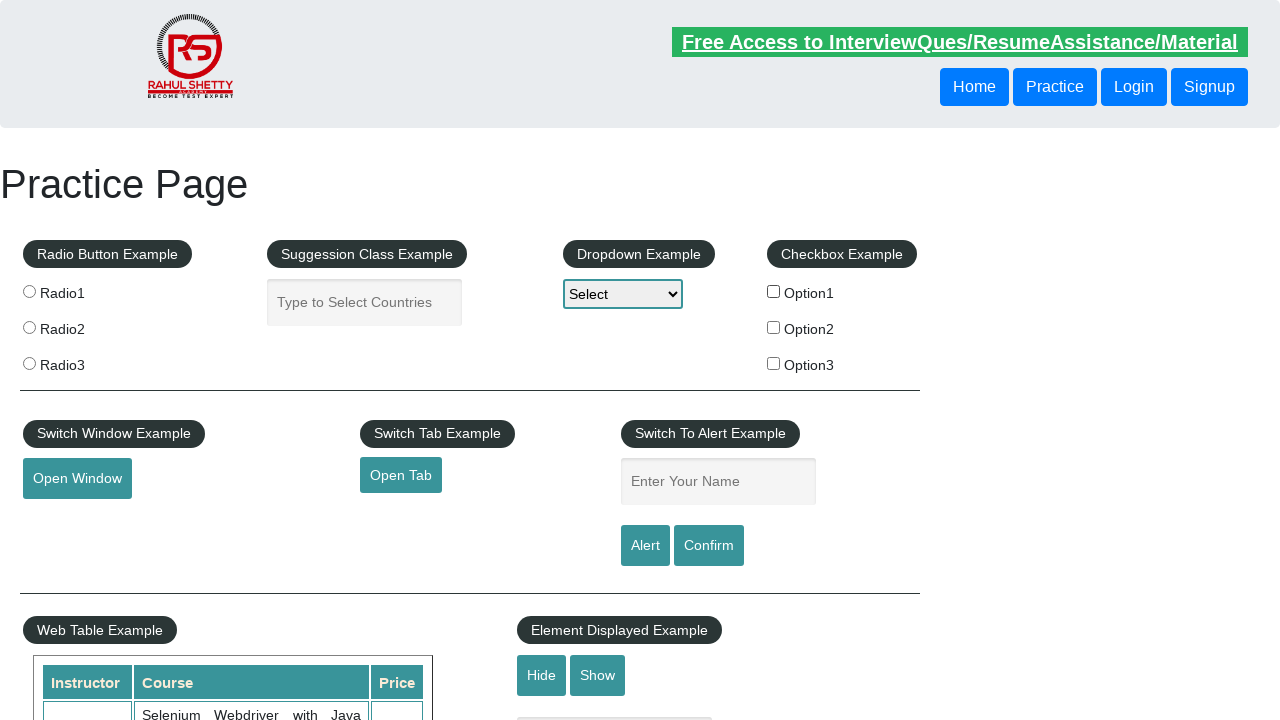

Checked checkbox with value 'option1' at (774, 291) on input[type='checkbox'][value='option1']
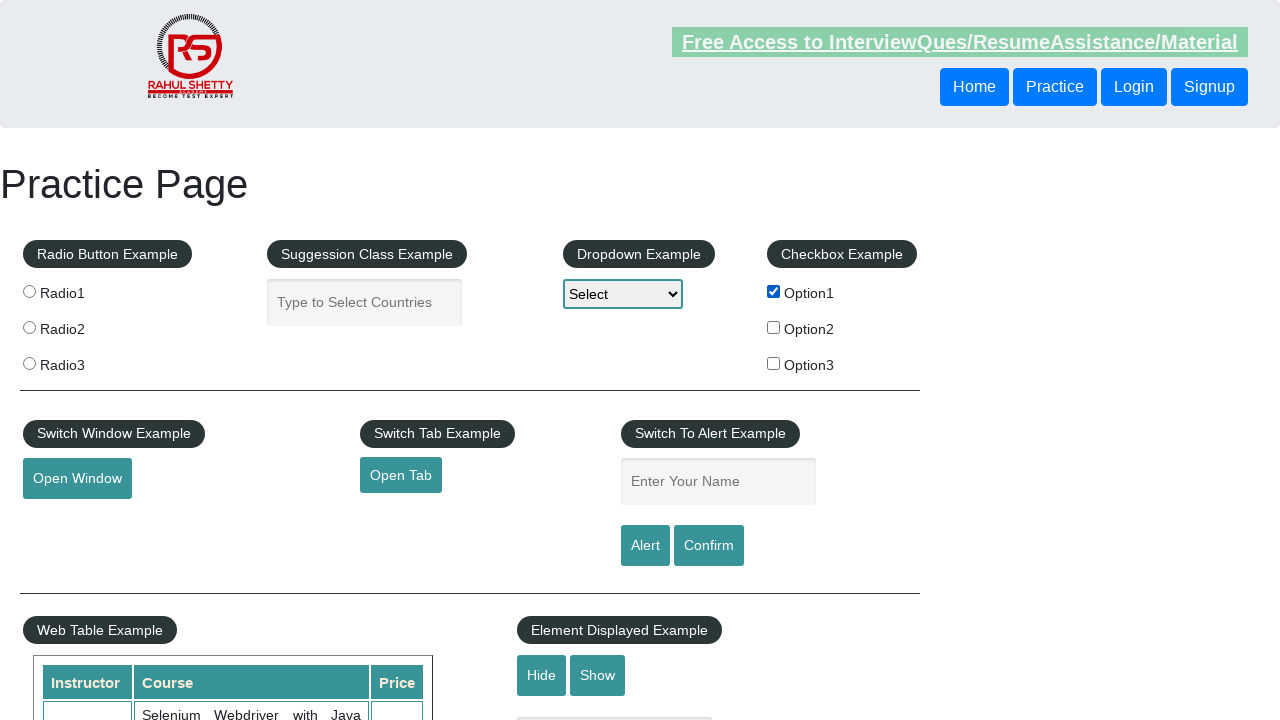

Checked checkbox with value 'option2' at (774, 327) on input[type='checkbox'][value='option2']
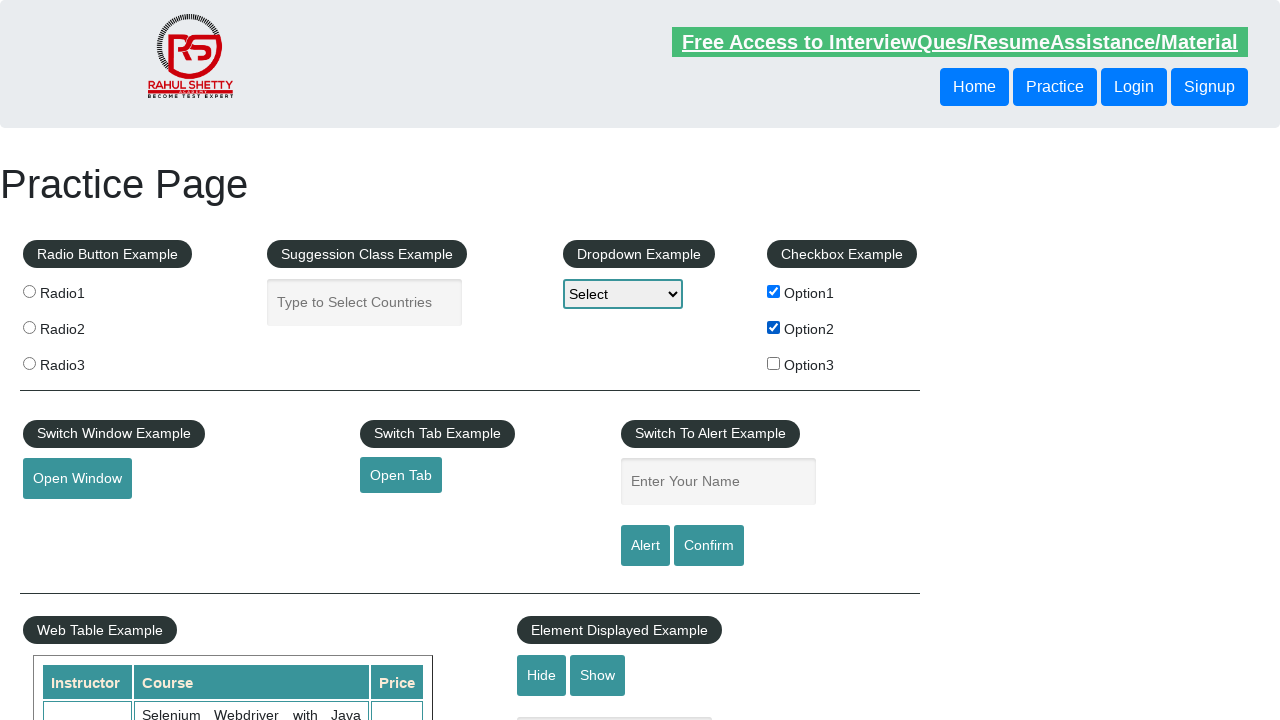

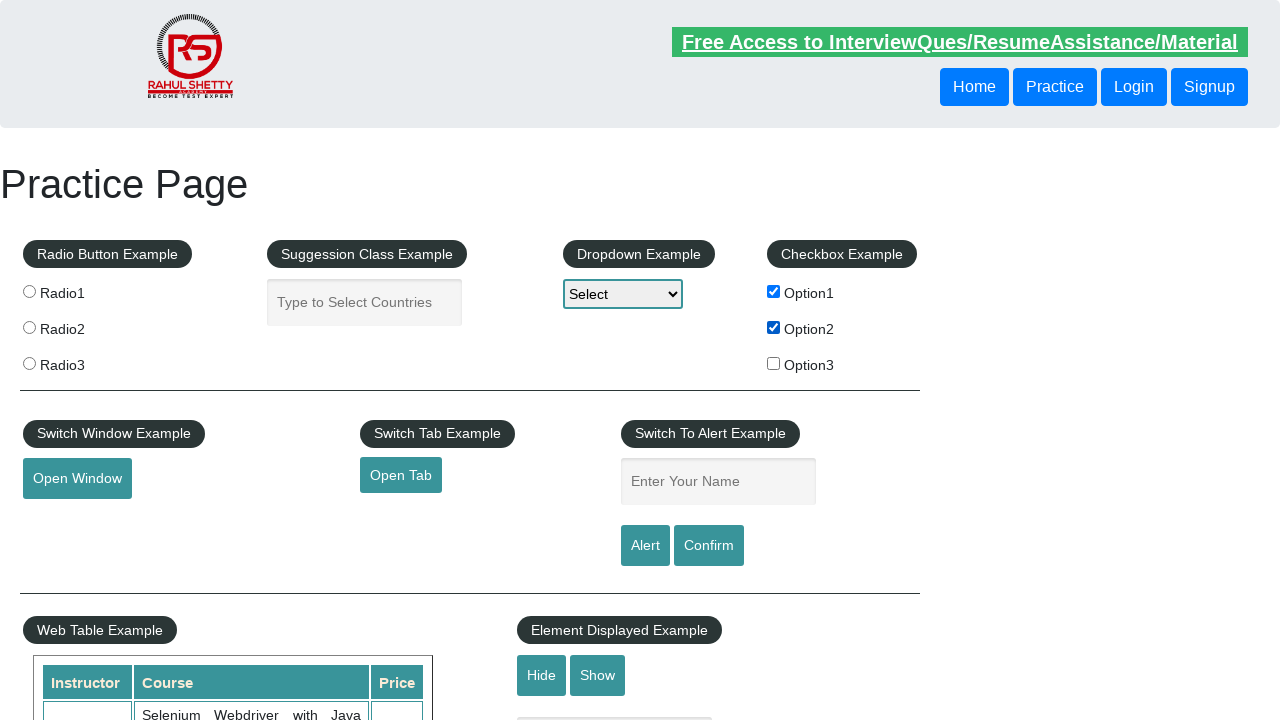